Opens the Maven Central Repository search page and verifies it loads successfully

Starting URL: https://search.maven.org/

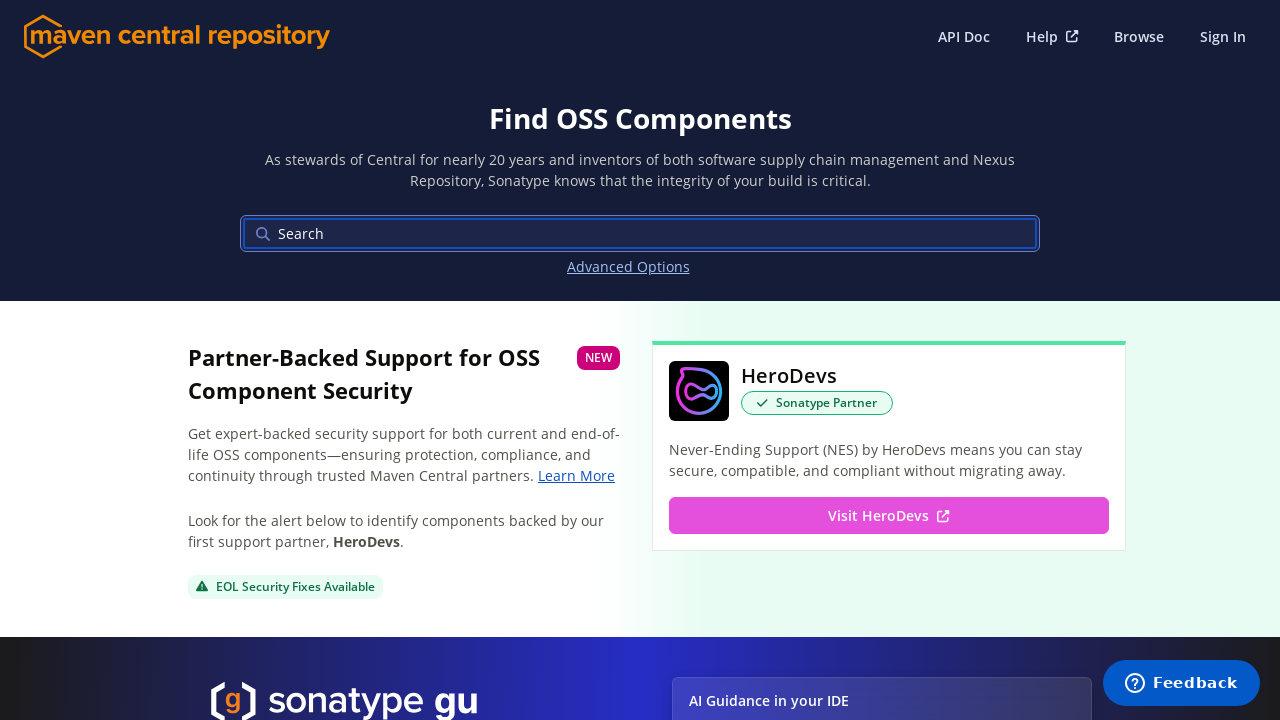

Waited for Maven Central Repository page to reach domcontentloaded state
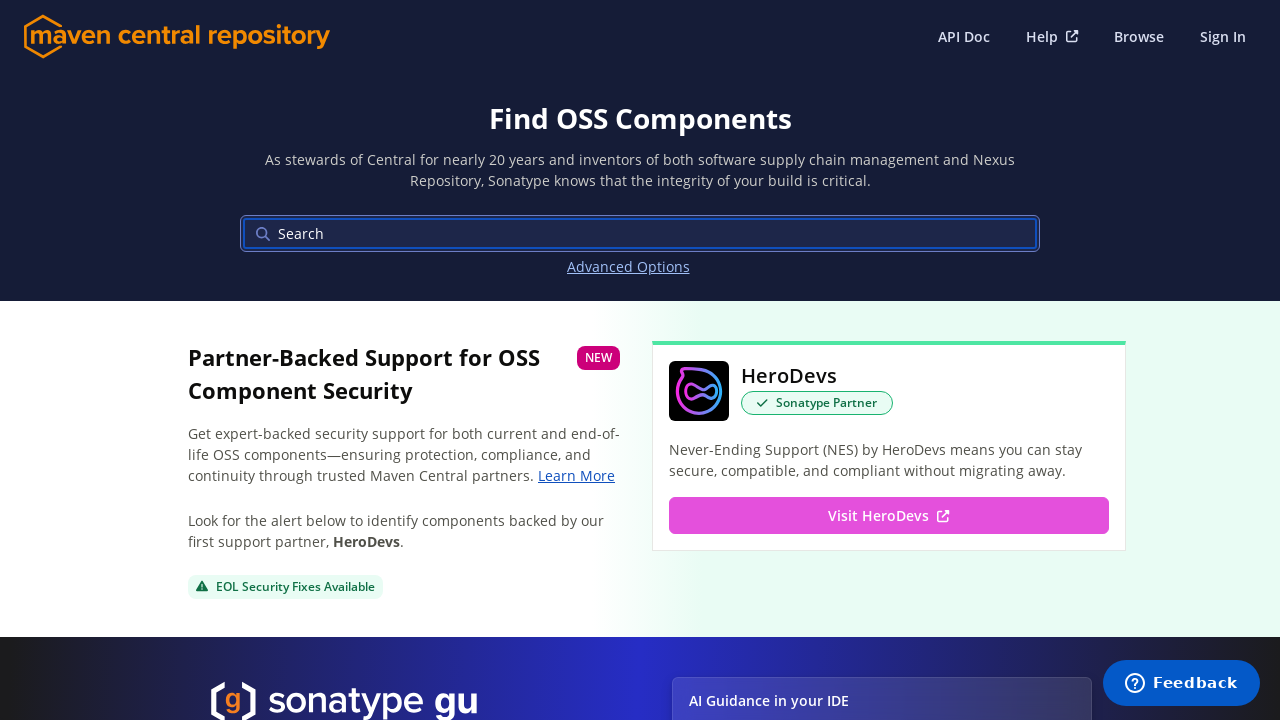

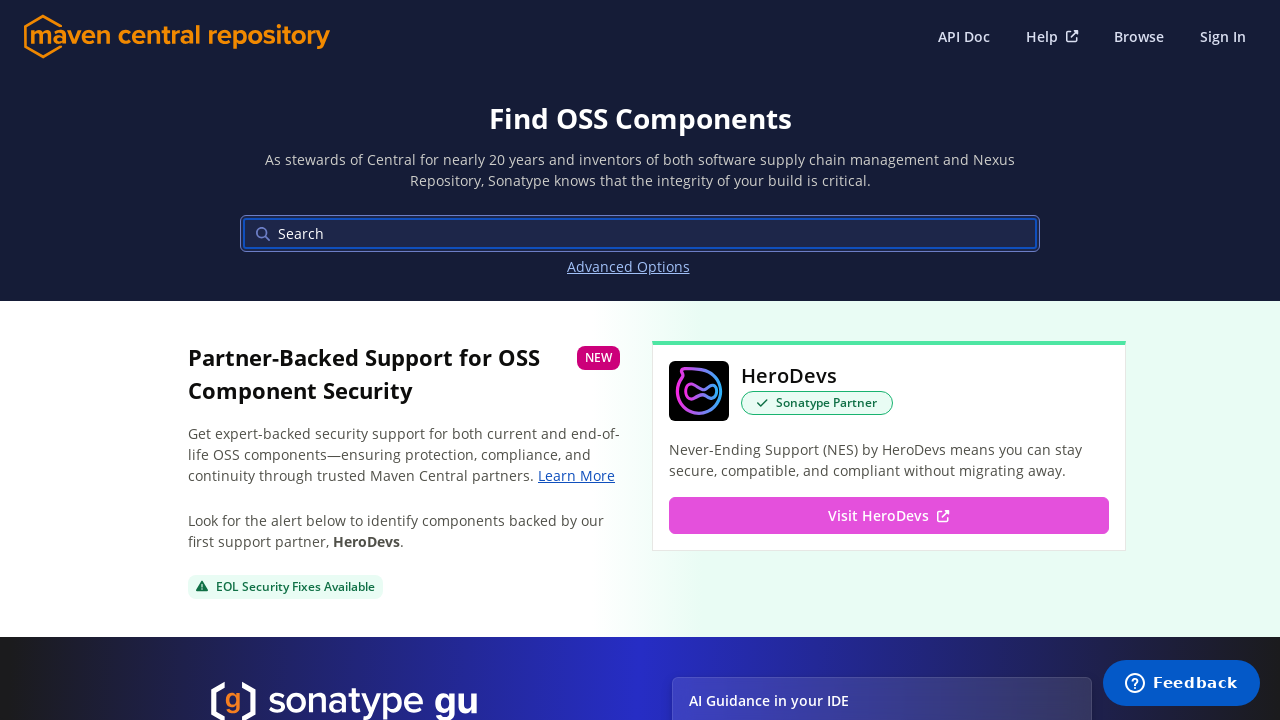